Tests clicking a button that ignores standard DOM click events, then verifies the button changes to a success state with specific text

Starting URL: http://uitestingplayground.com/click

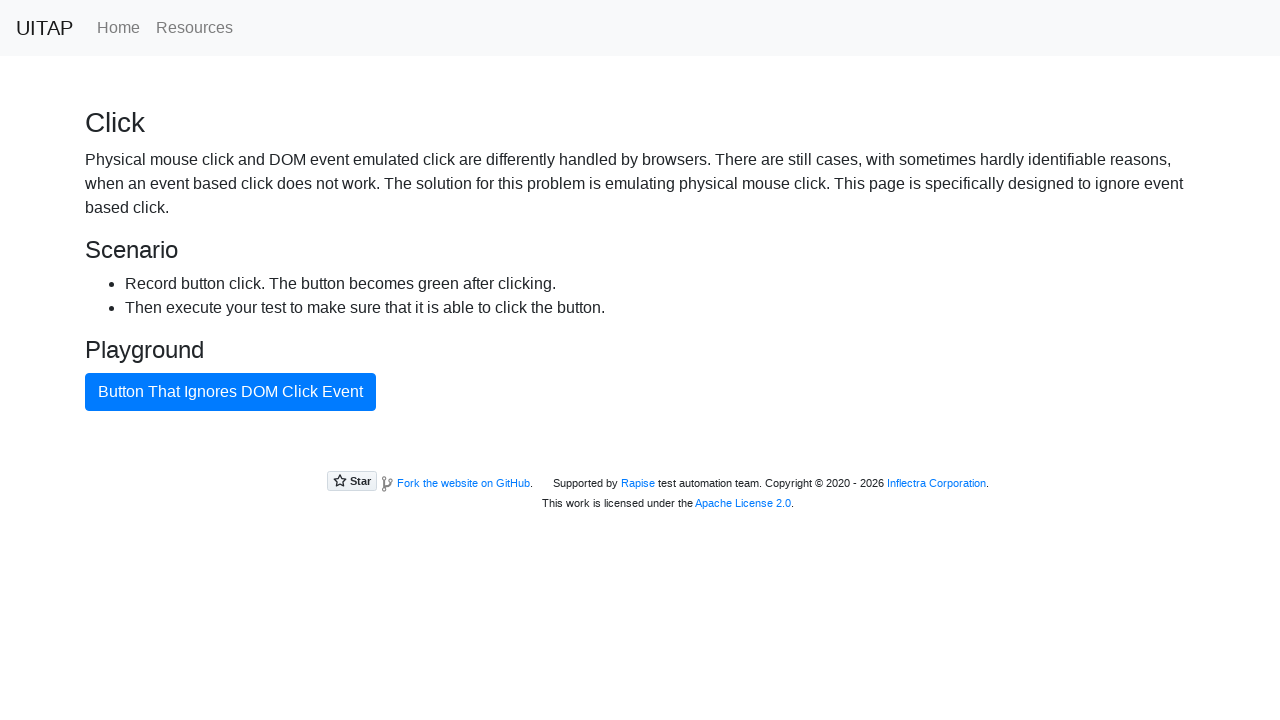

Clicked the bad button that ignores standard DOM click events at (230, 392) on #badButton
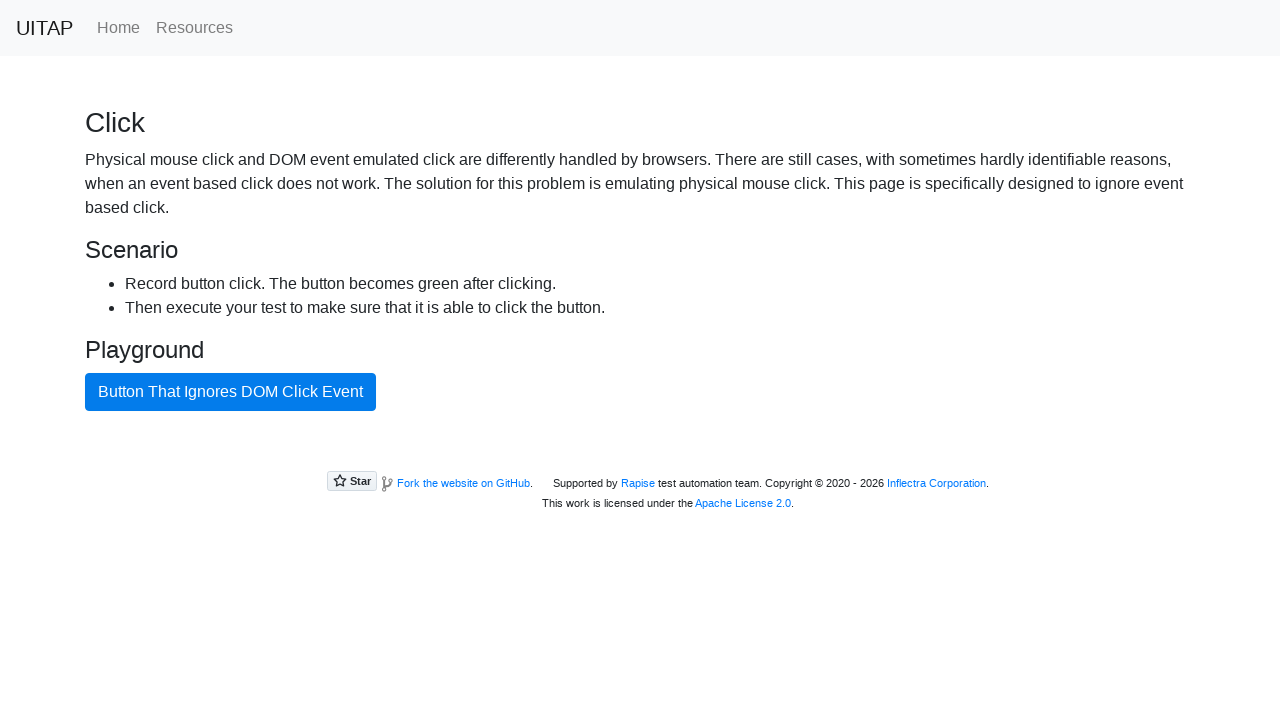

Waited for button to change to success state
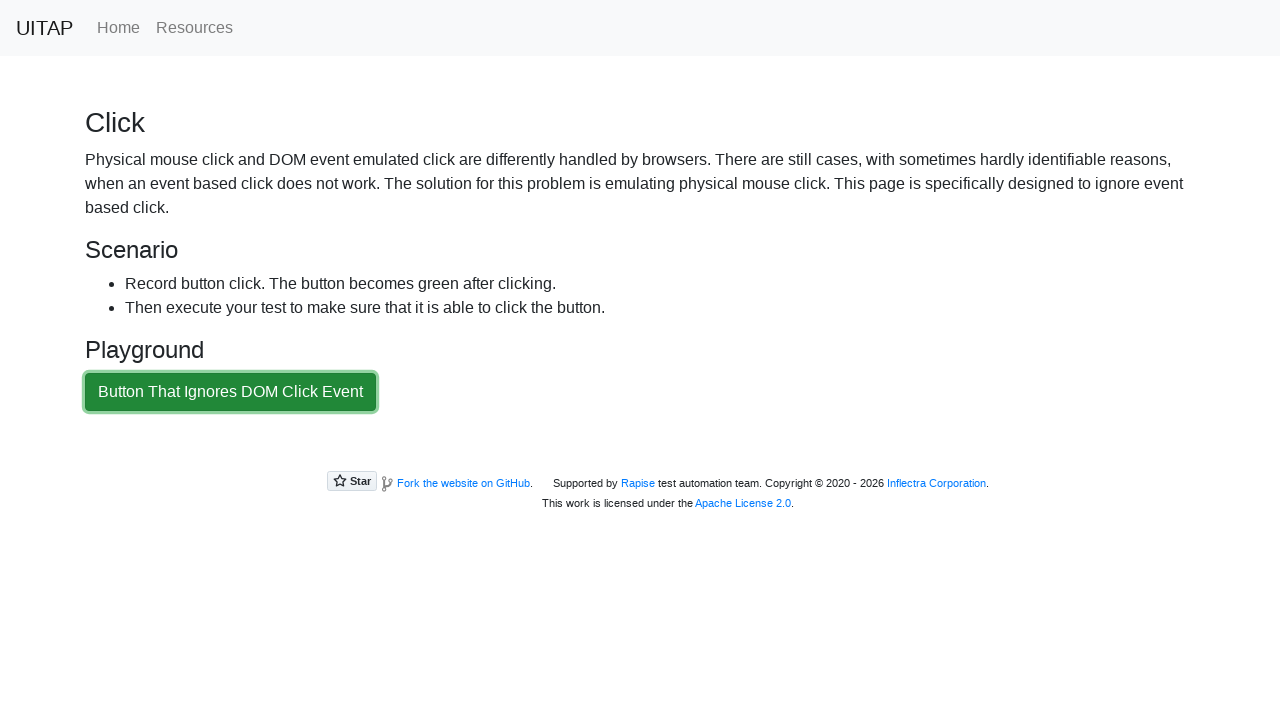

Retrieved button text content
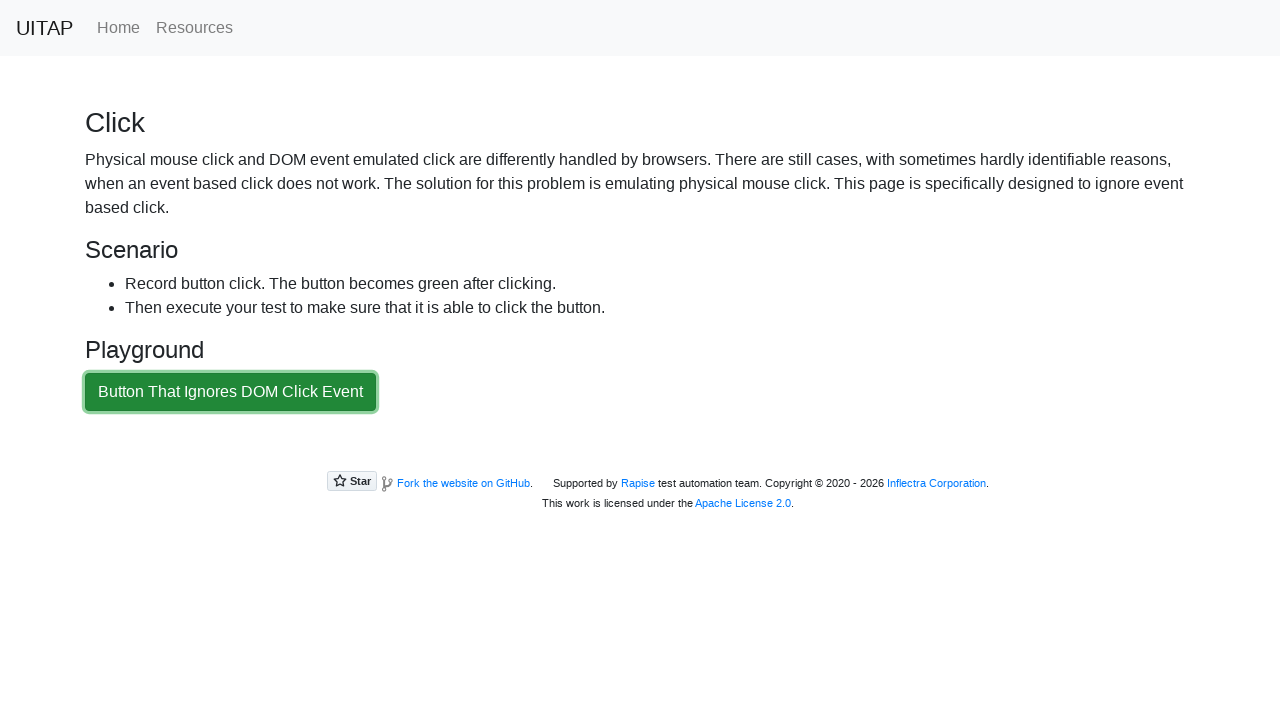

Verified button text matches expected value 'Button That Ignores DOM Click Event'
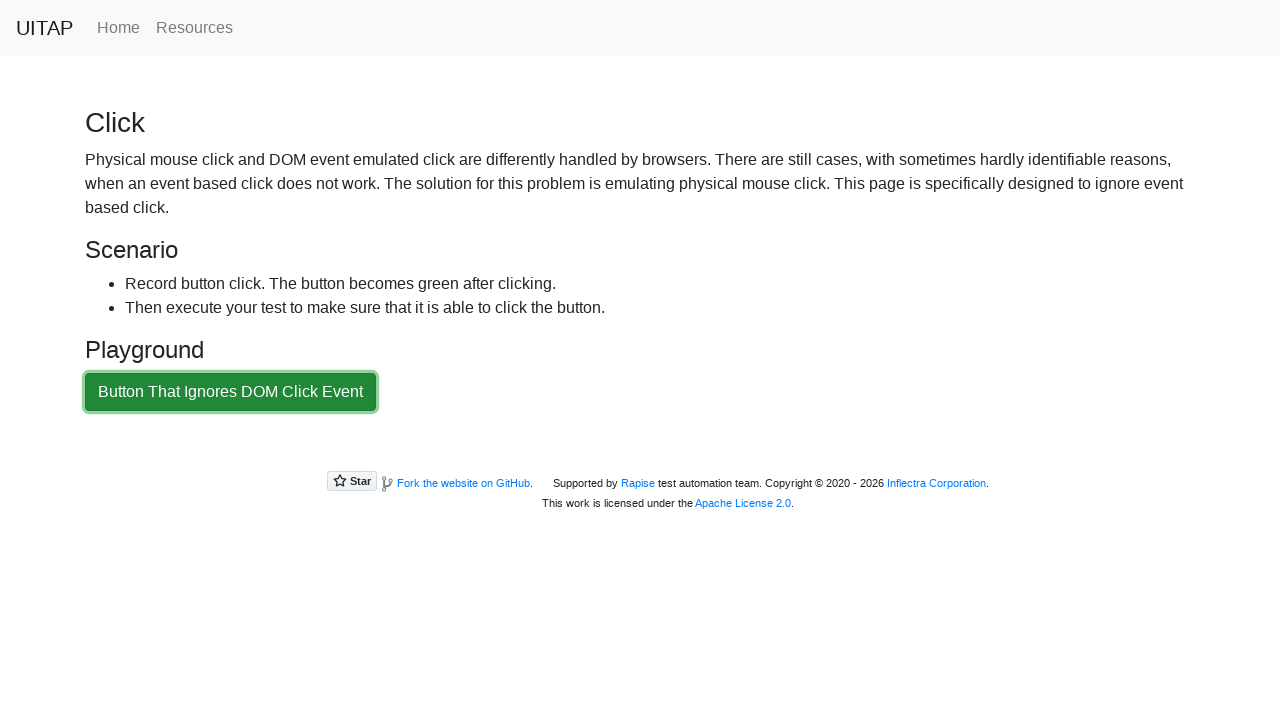

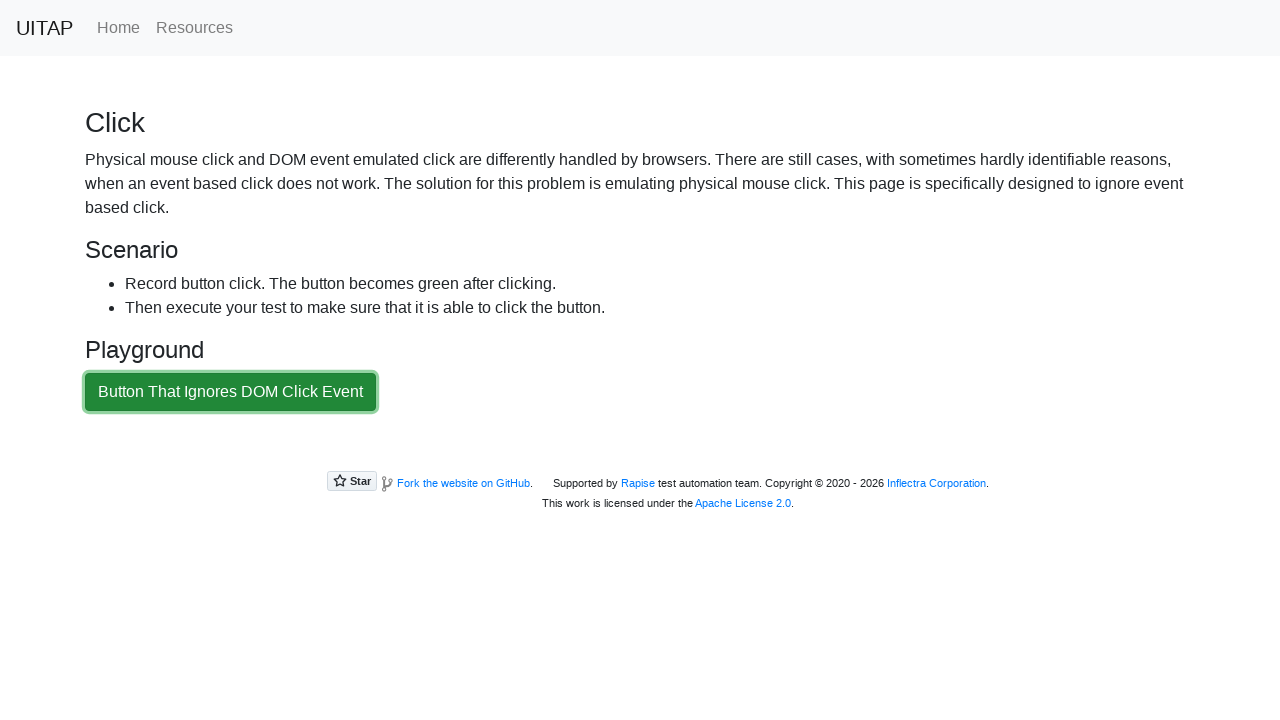